Tests the triangle classifier by entering two equal sides (5, 5, 3) to verify it correctly identifies an isosceles triangle

Starting URL: https://testpages.eviltester.com/styled/apps/triangle/triangle001.html

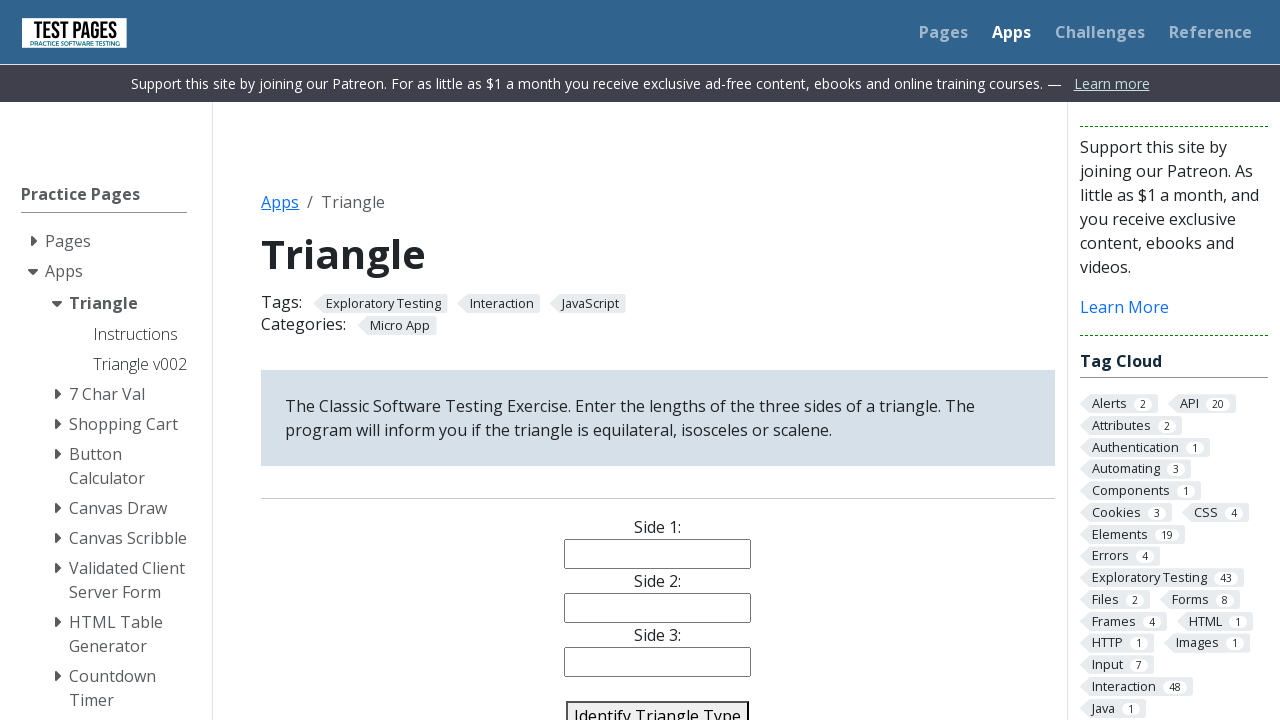

Entered first side length '5' into side1 field on #side1
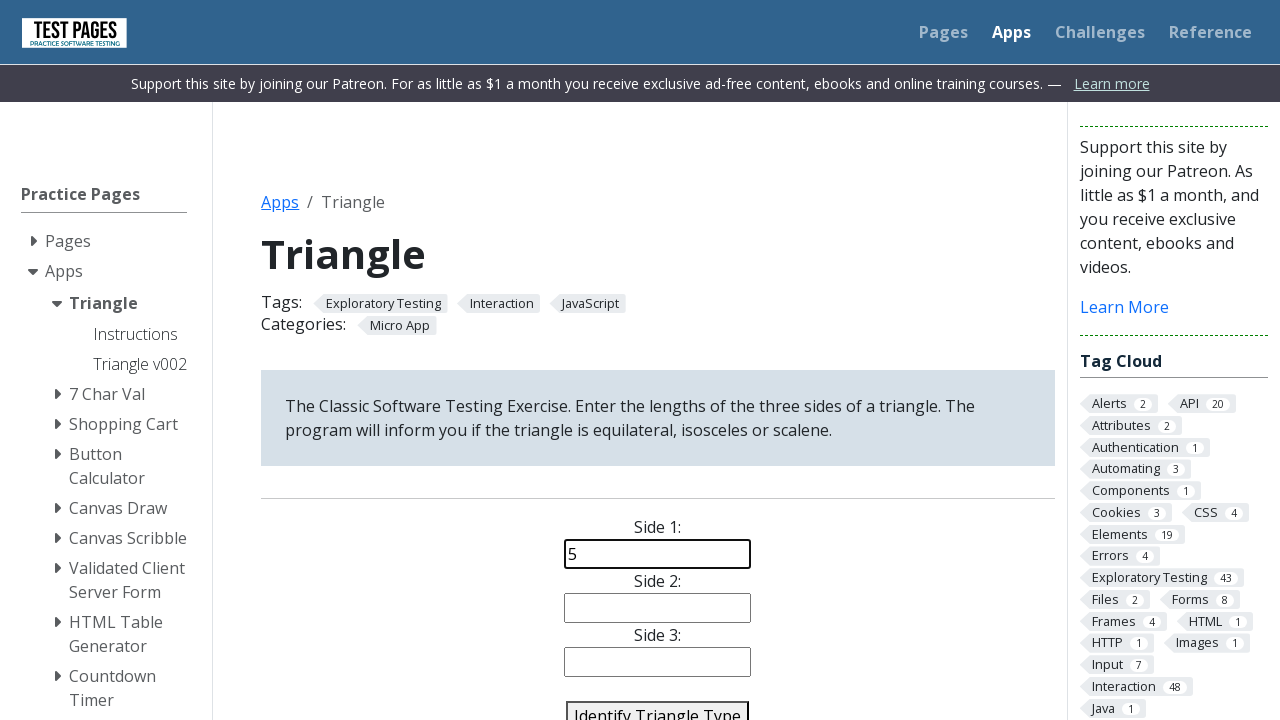

Entered second side length '5' into side2 field on #side2
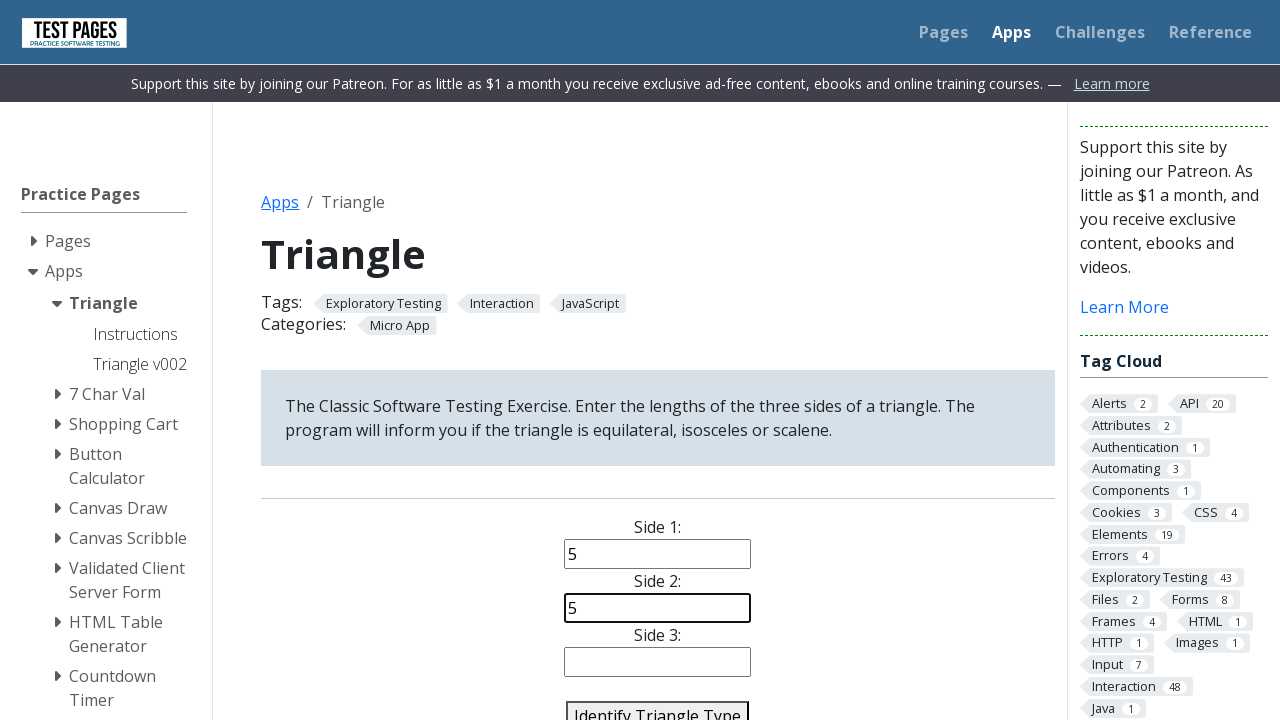

Entered third side length '3' into side3 field on #side3
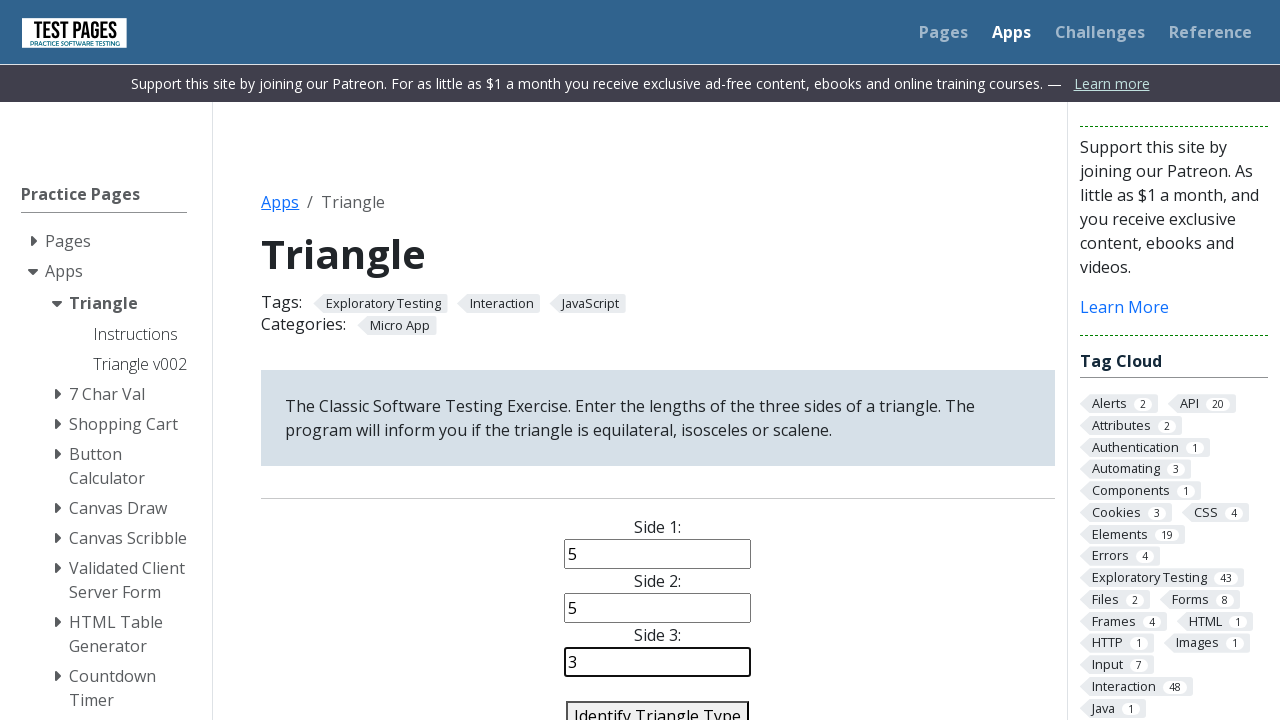

Clicked identify triangle button to classify the triangle at (658, 705) on #identify-triangle-action
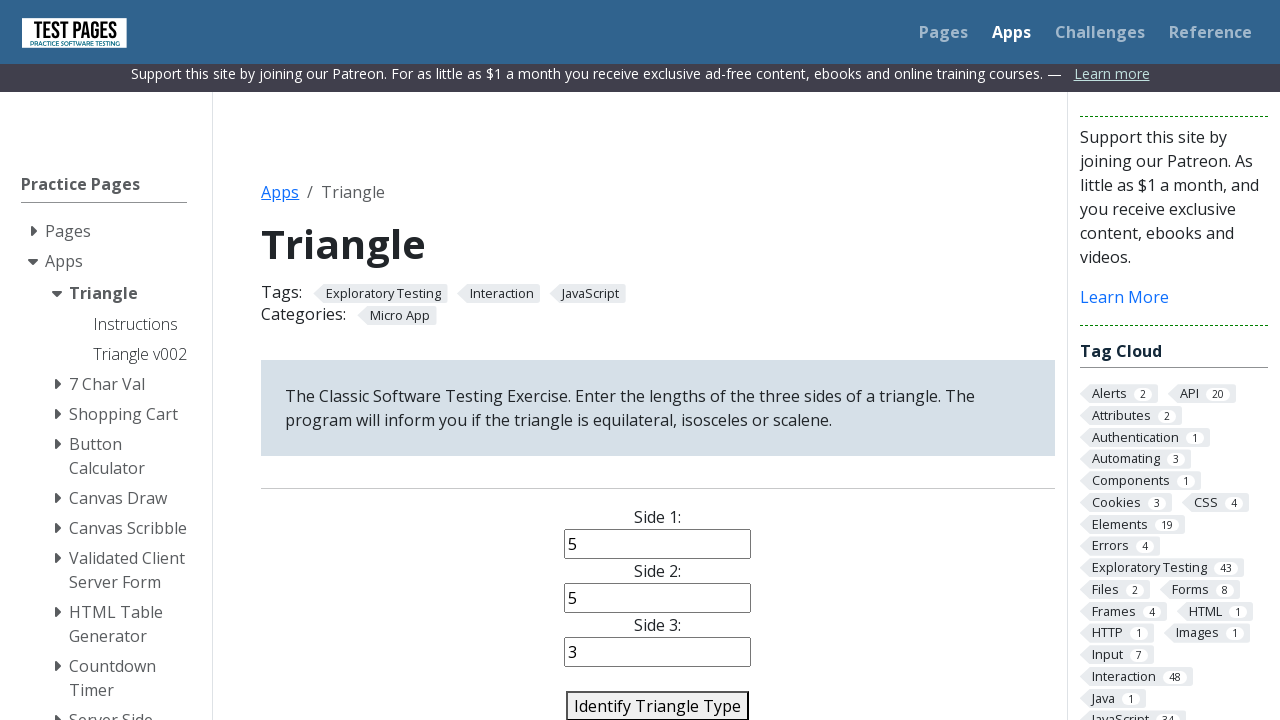

Triangle classification result displayed with answer element visible
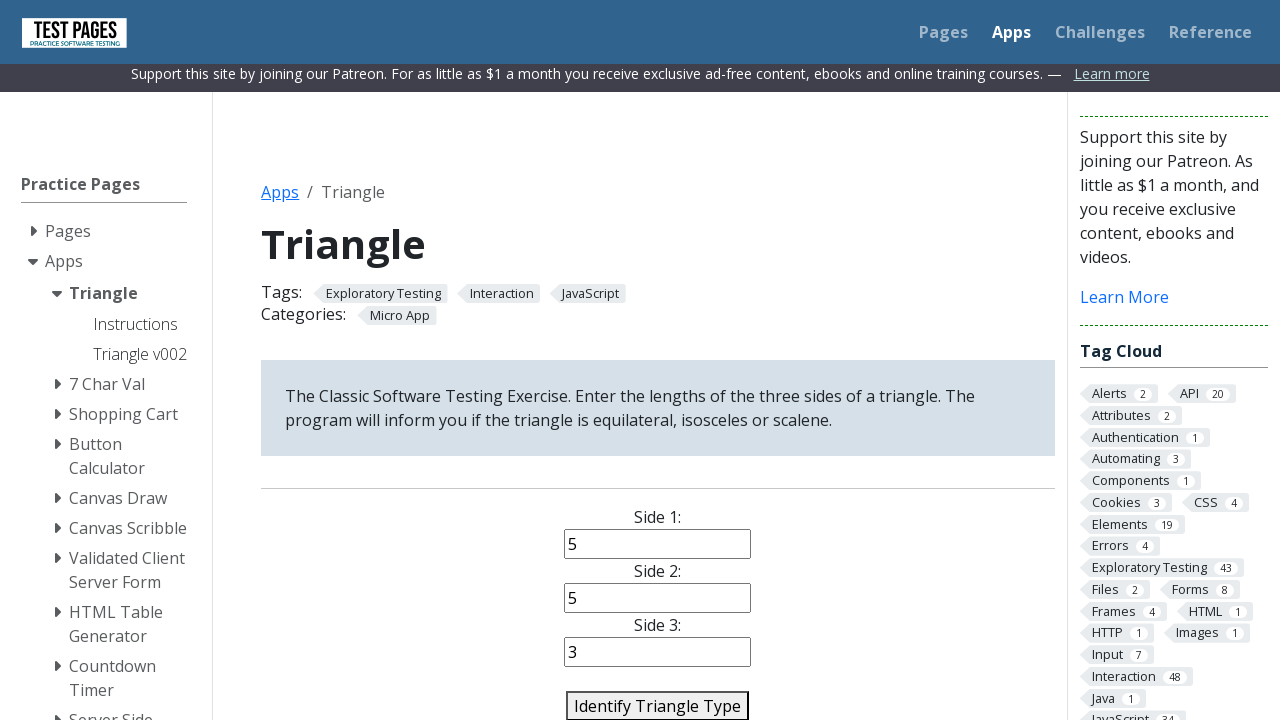

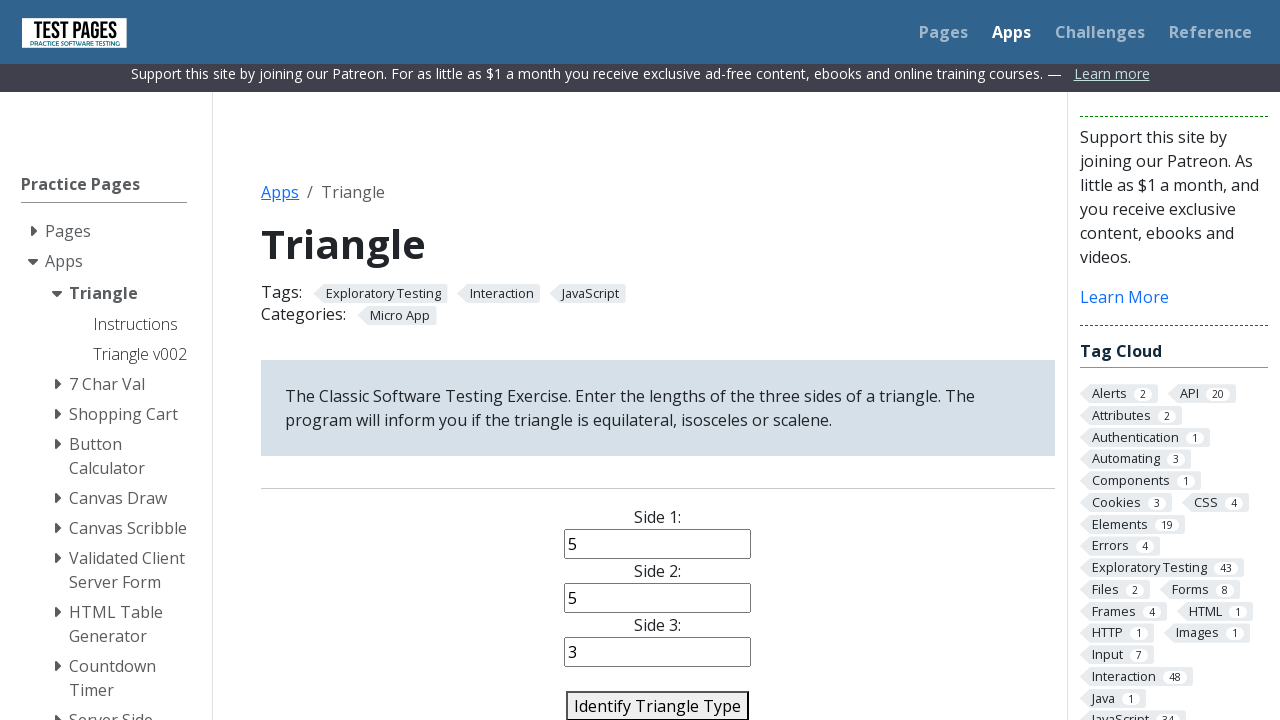